Tests responsive design across mobile (375px), tablet (768px), and desktop (1280px) viewports, checking for proper layout adaptation and no horizontal overflow

Starting URL: https://ai-tools-lab.com

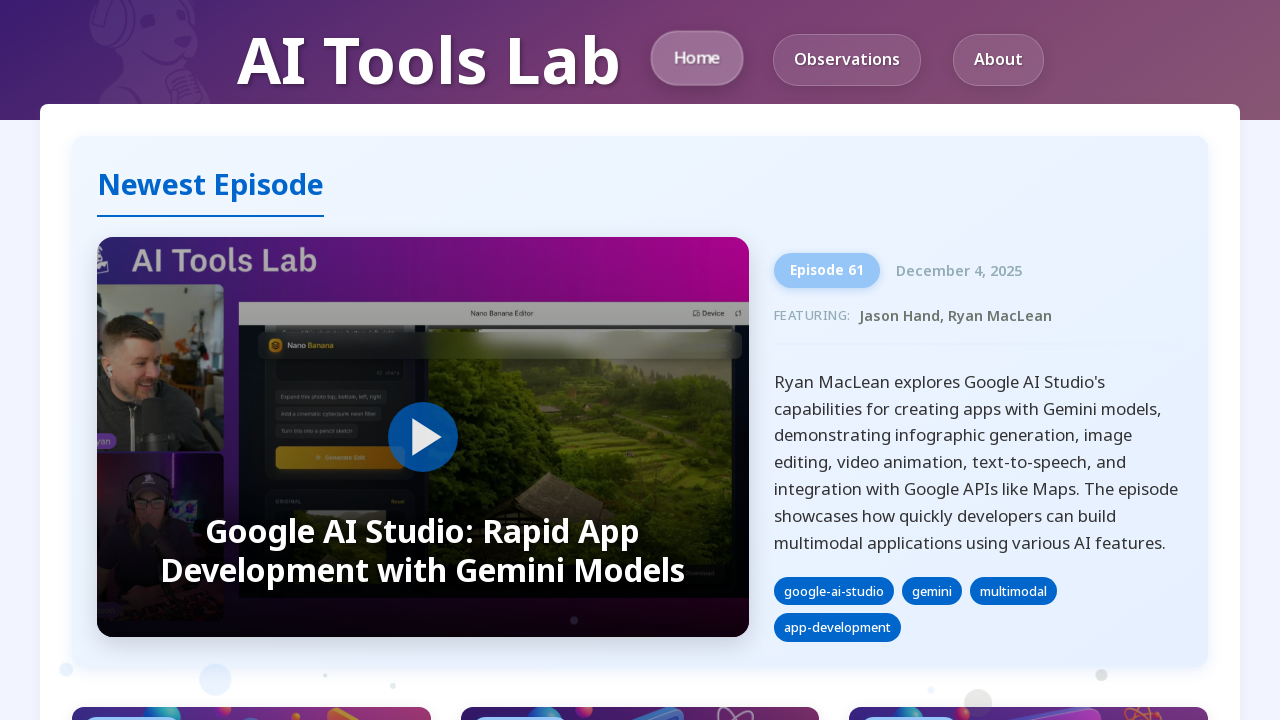

Page loaded with networkidle state
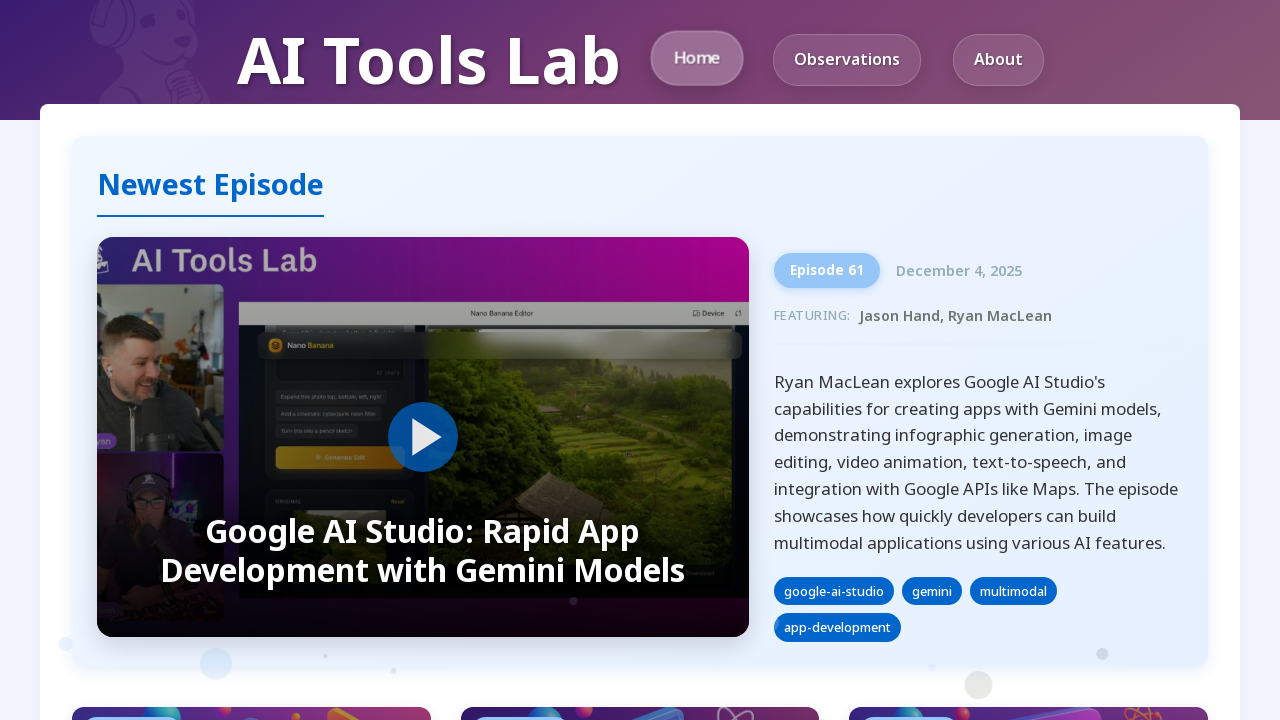

Set viewport to mobile size (375x667)
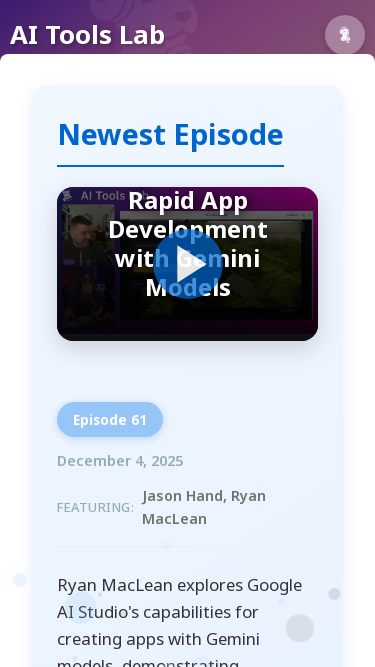

Main content container loaded on mobile viewport
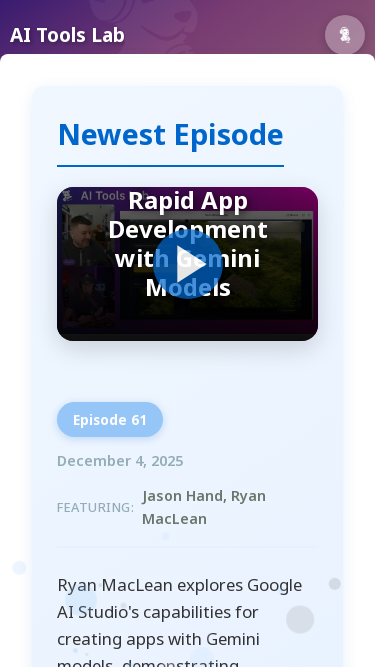

Set viewport to tablet size (768x1024)
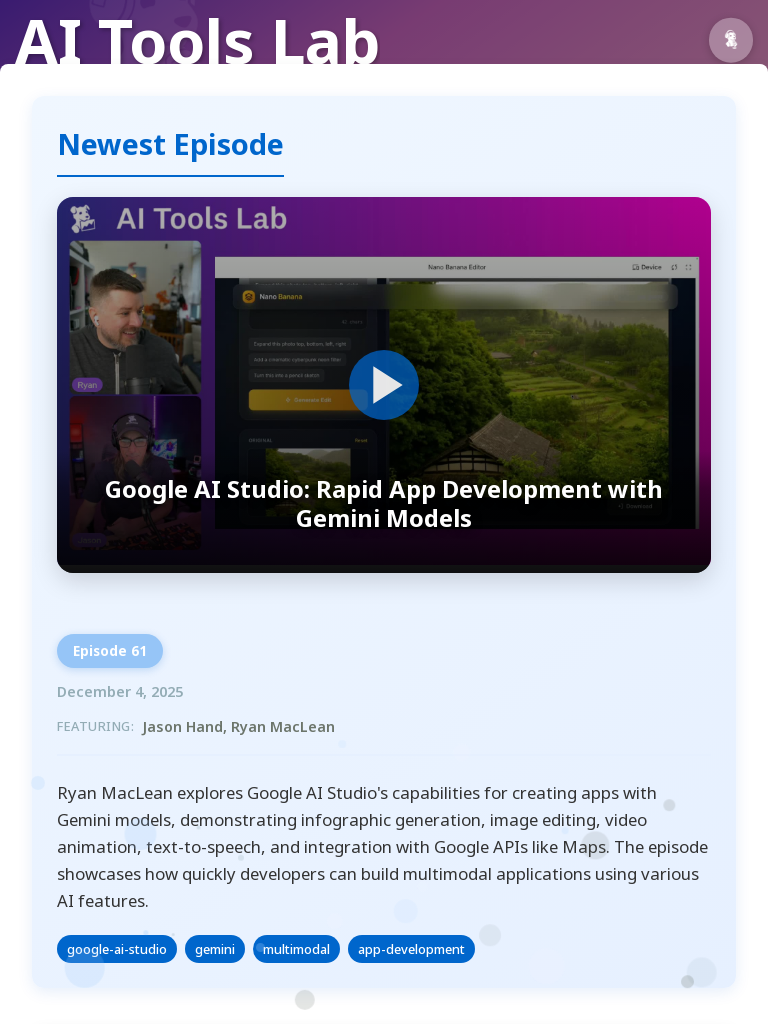

Main content container loaded on tablet viewport
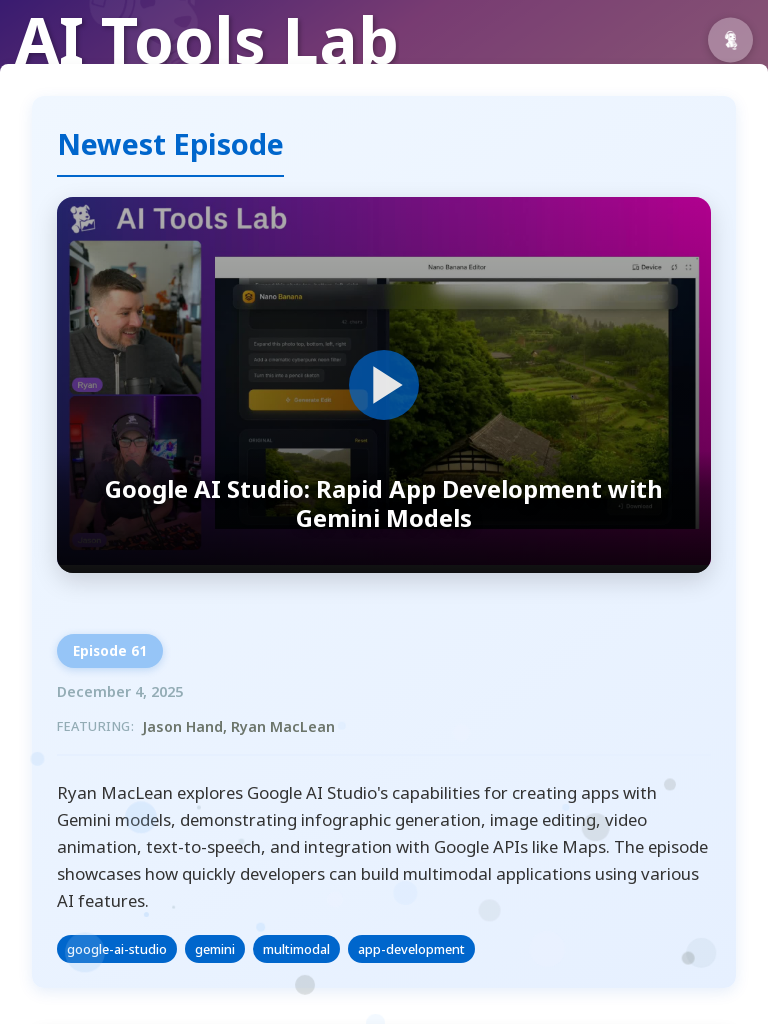

Set viewport to desktop size (1280x800)
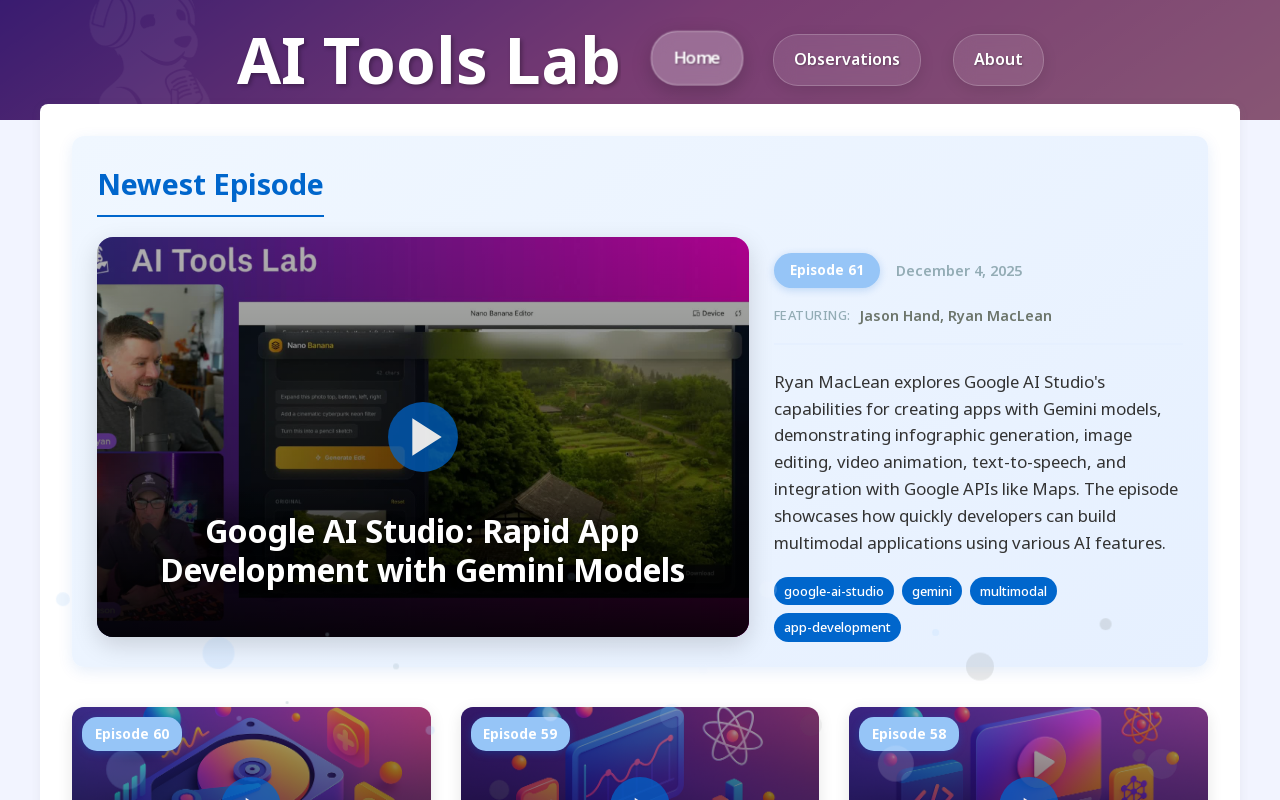

Main content container loaded on desktop viewport
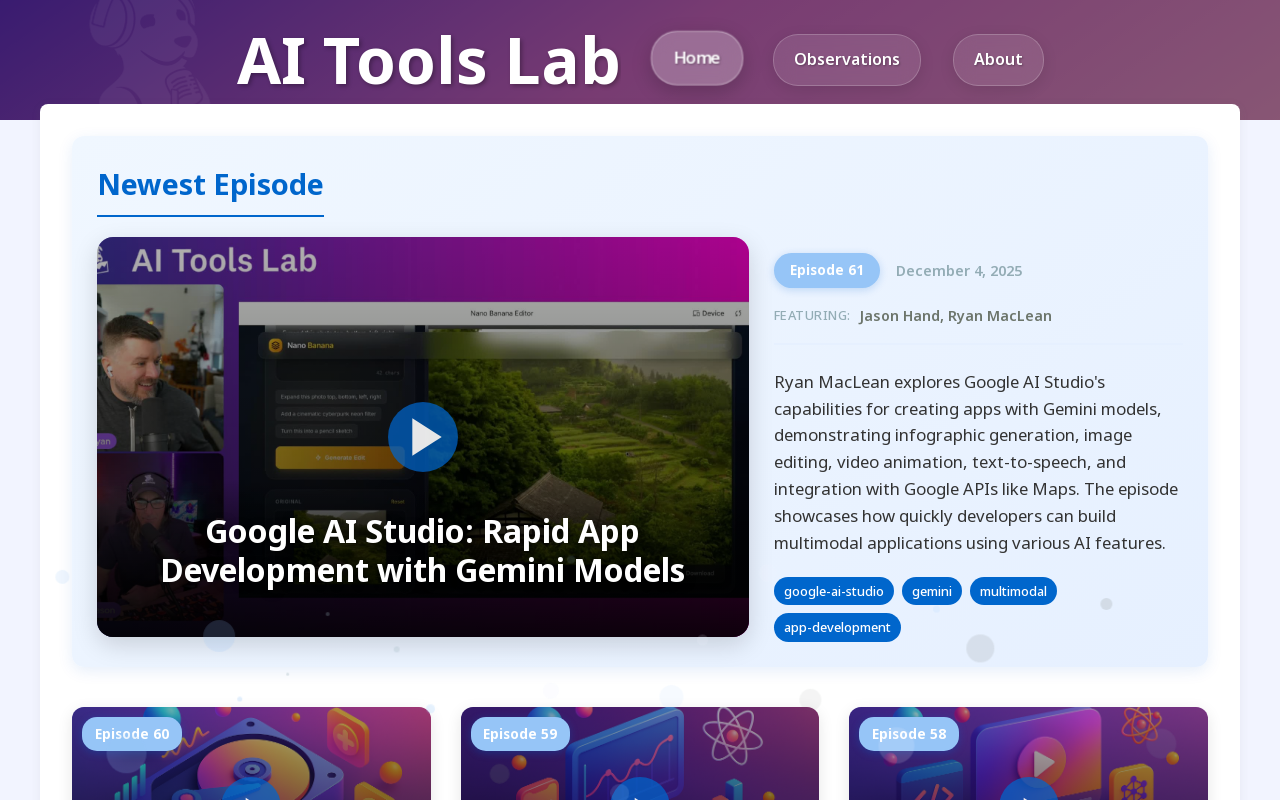

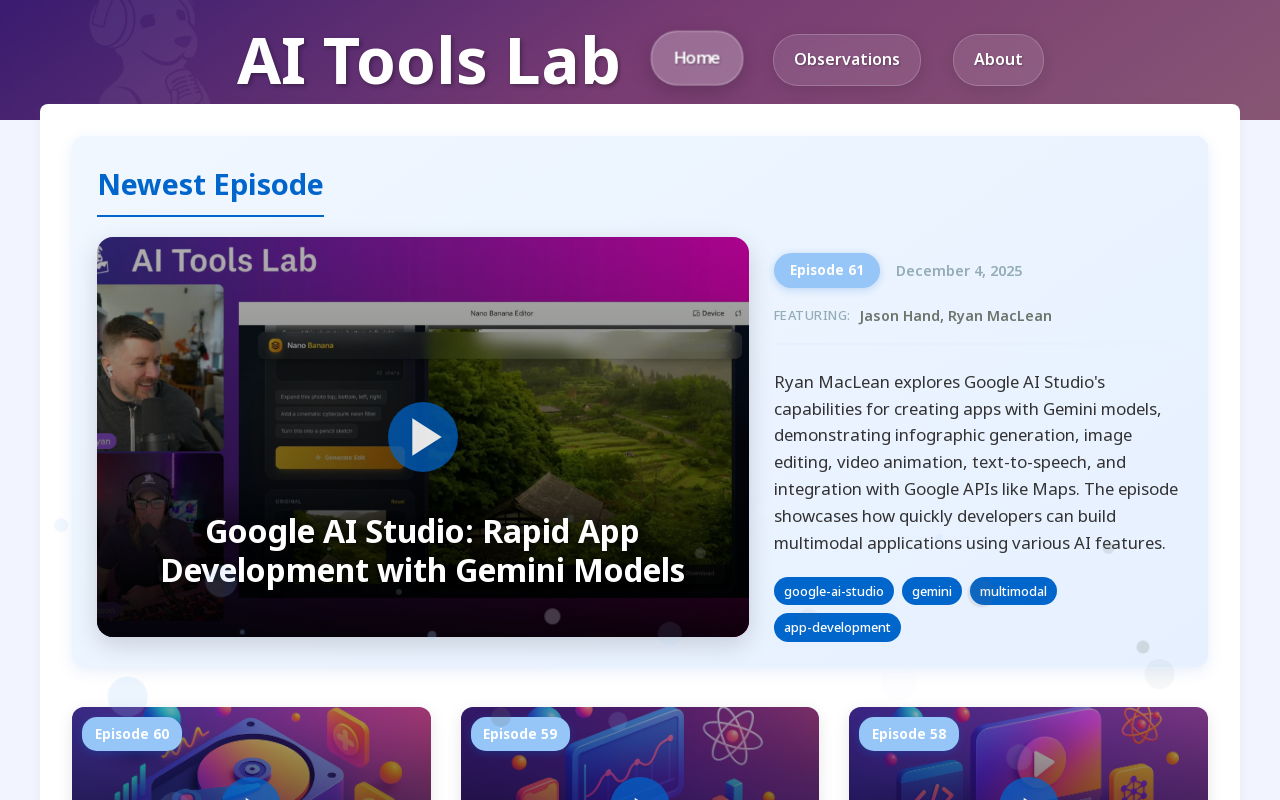